Tests drag and drop functionality within an iframe on jQueryUI's droppable demo page by switching to the demo frame and dragging an element to a drop target.

Starting URL: https://jqueryui.com/droppable/

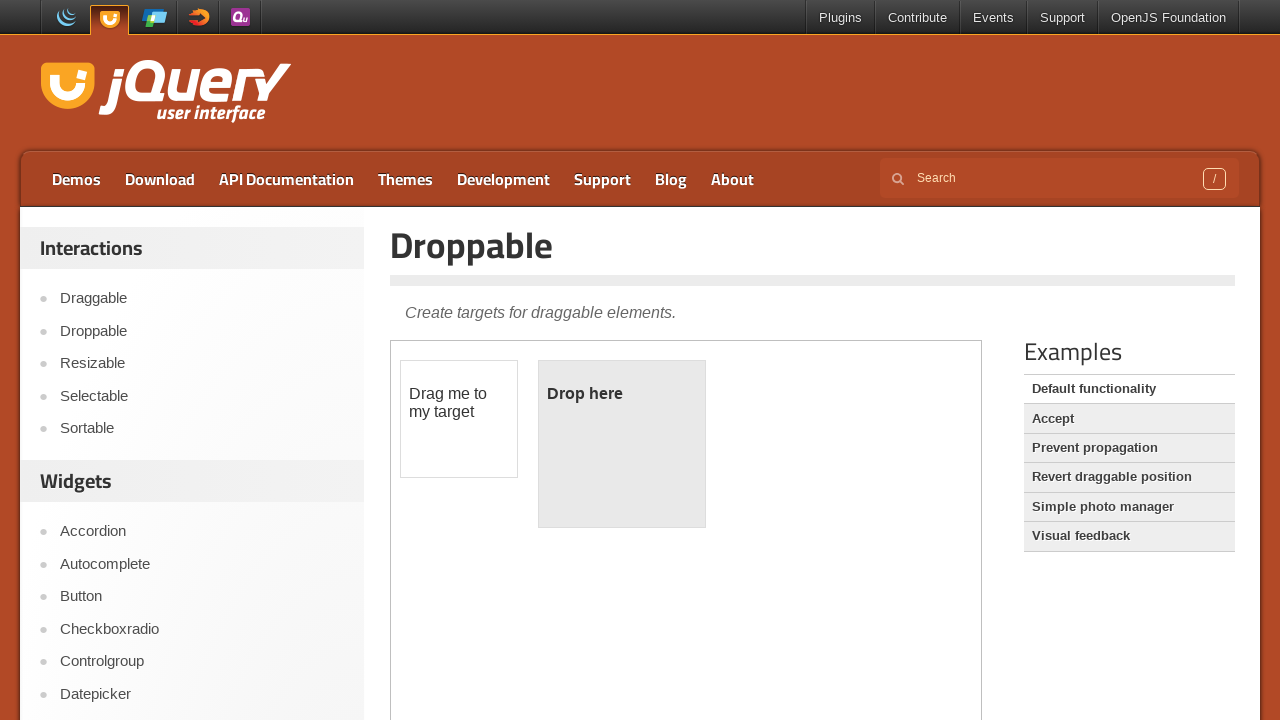

Navigated to jQueryUI droppable demo page
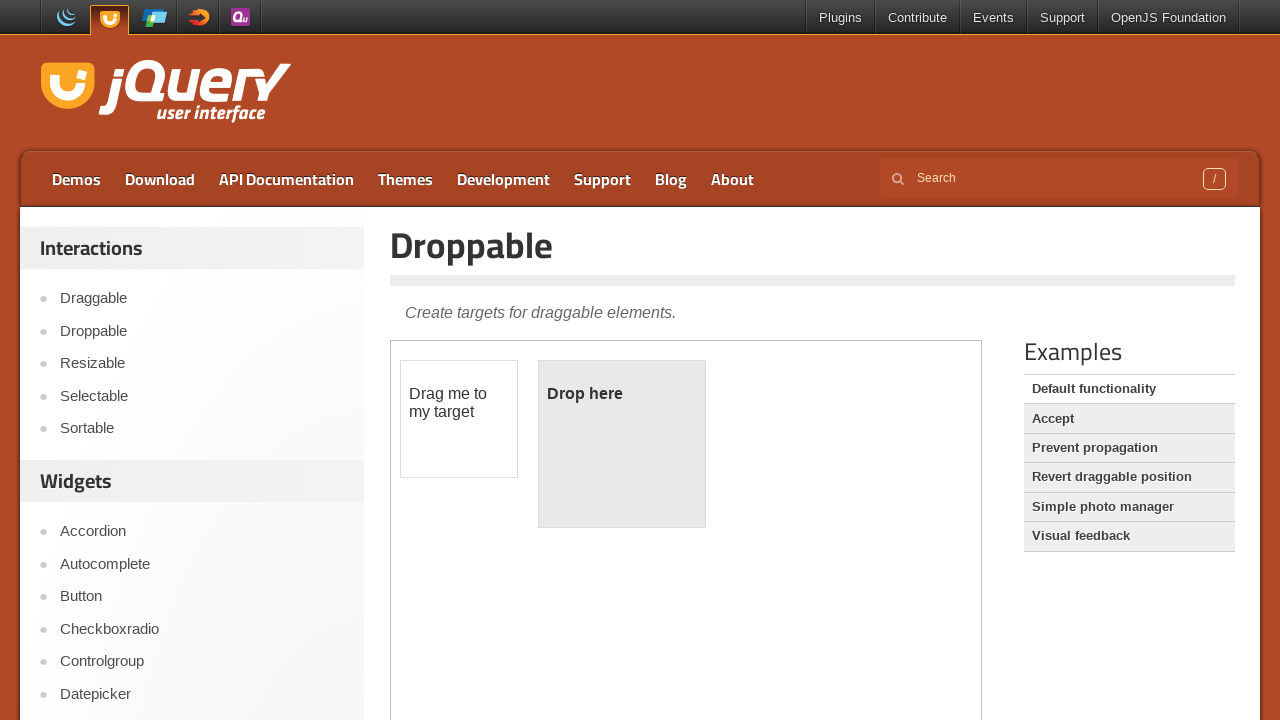

Located the demo iframe
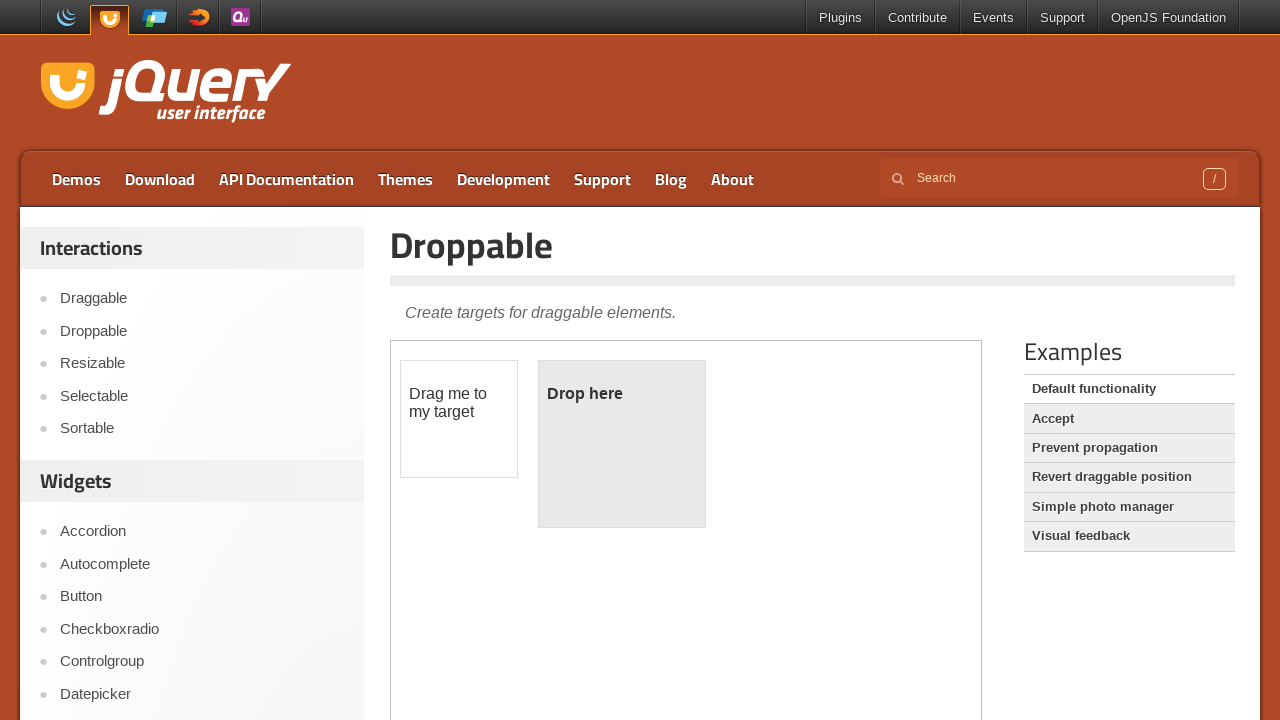

Clicked the draggable element at (459, 419) on .demo-frame >> internal:control=enter-frame >> #draggable
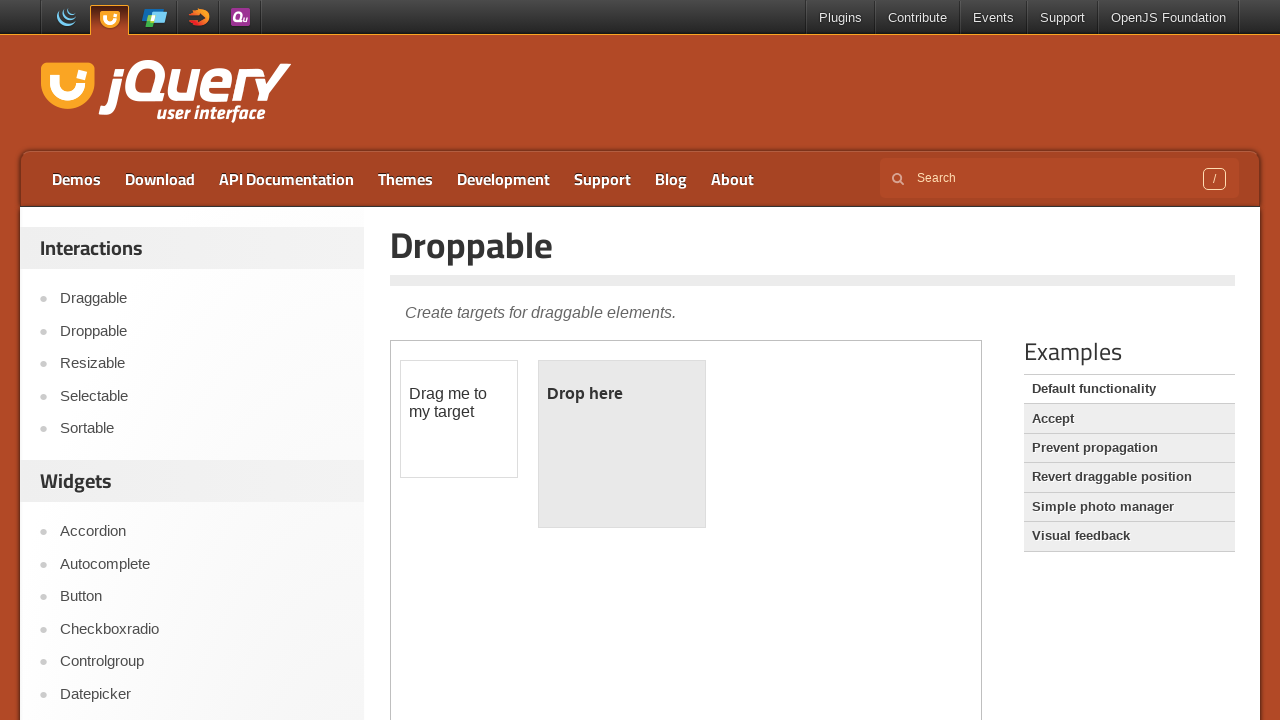

Located the draggable source element
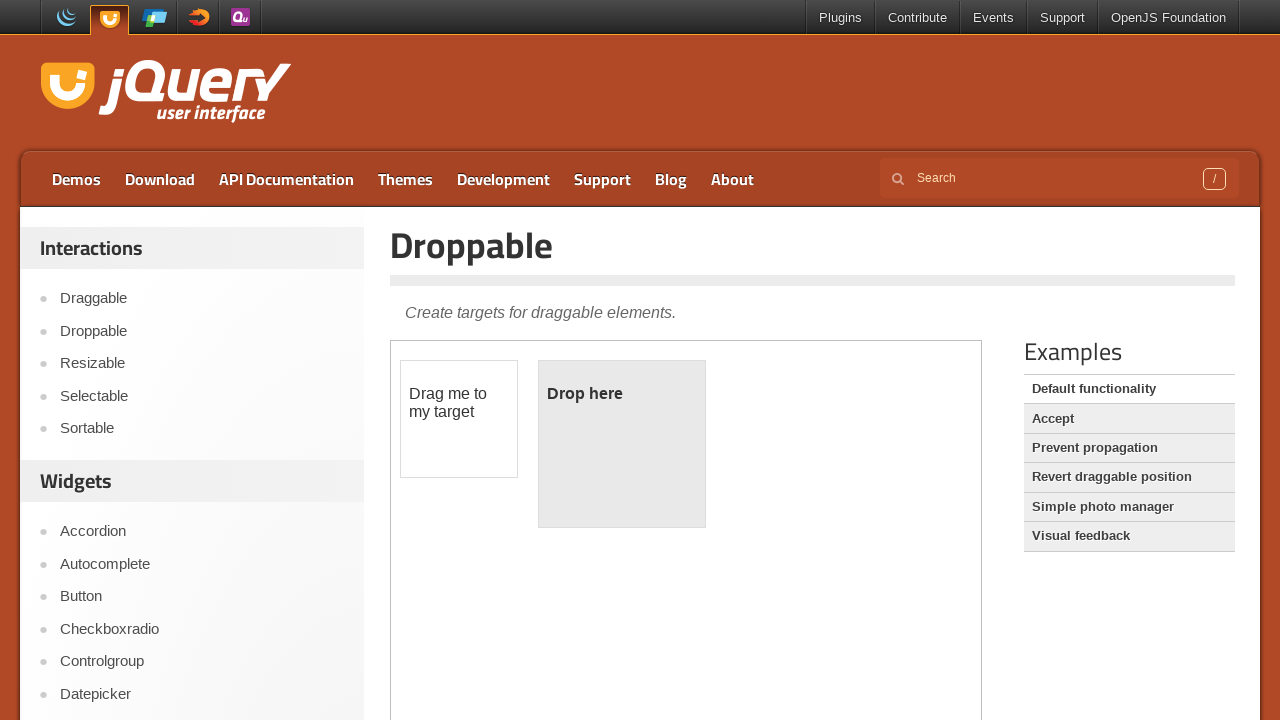

Located the droppable destination element
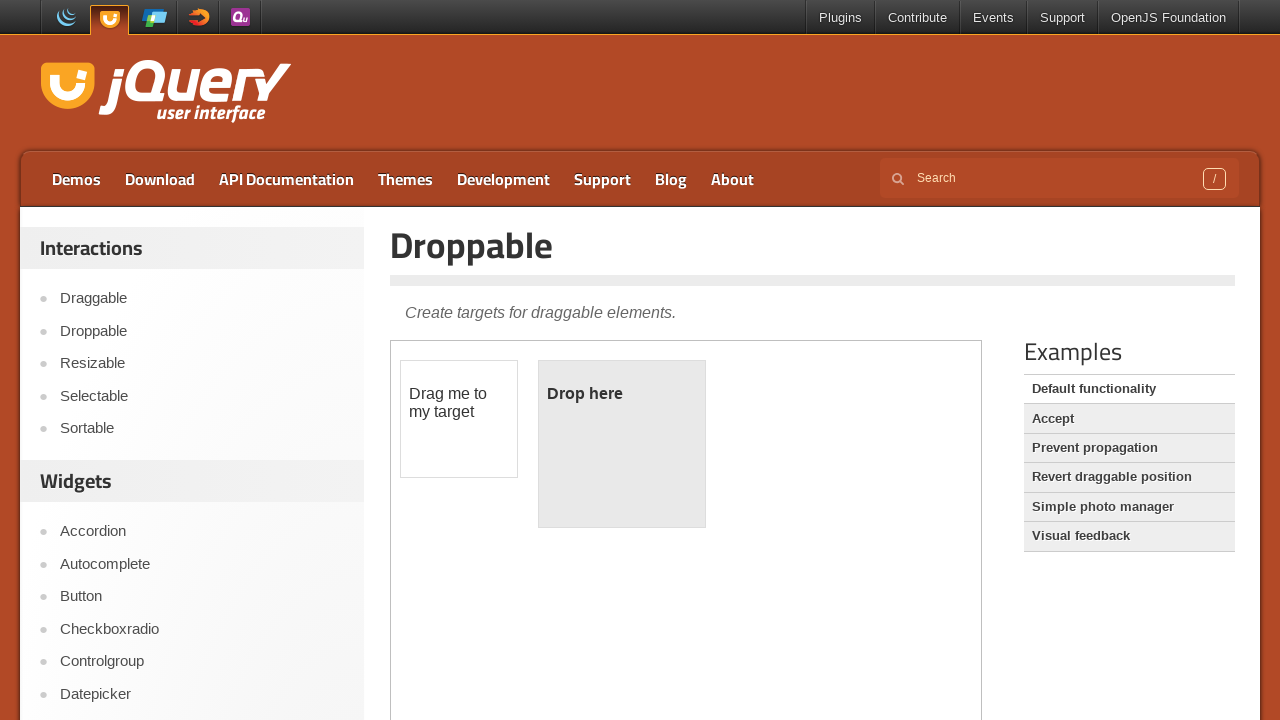

Dragged draggable element to droppable target at (622, 444)
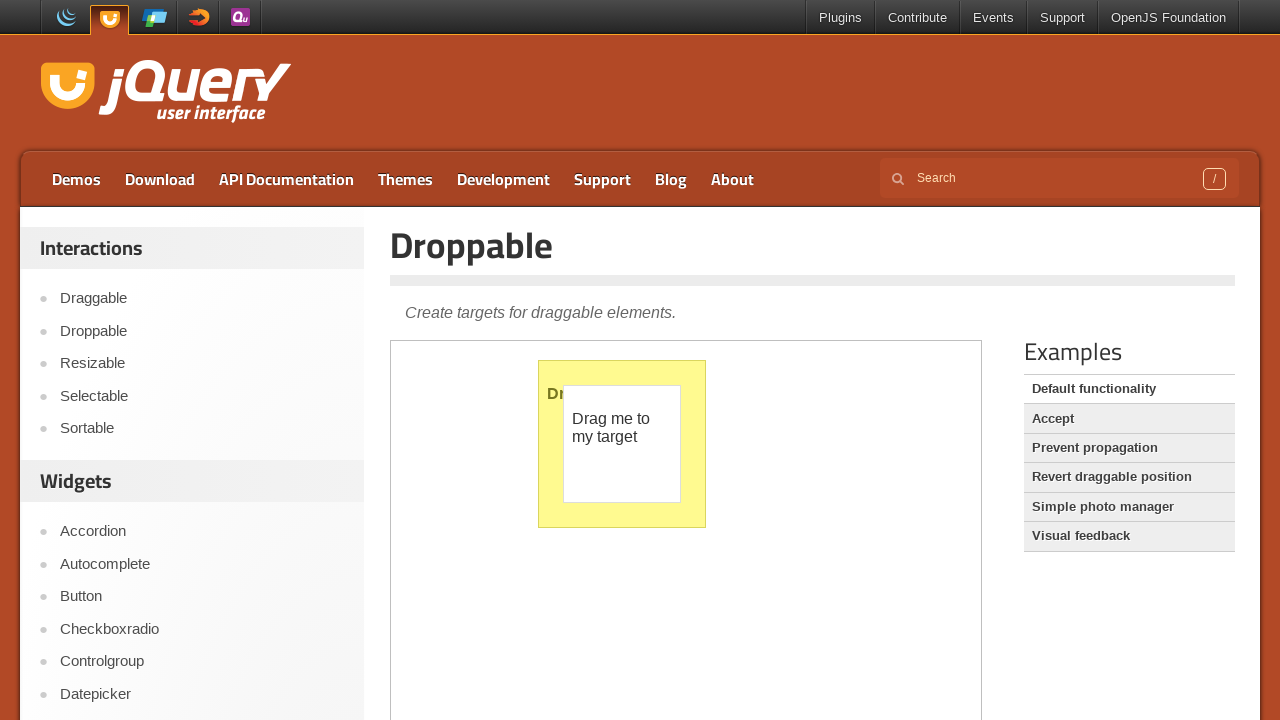

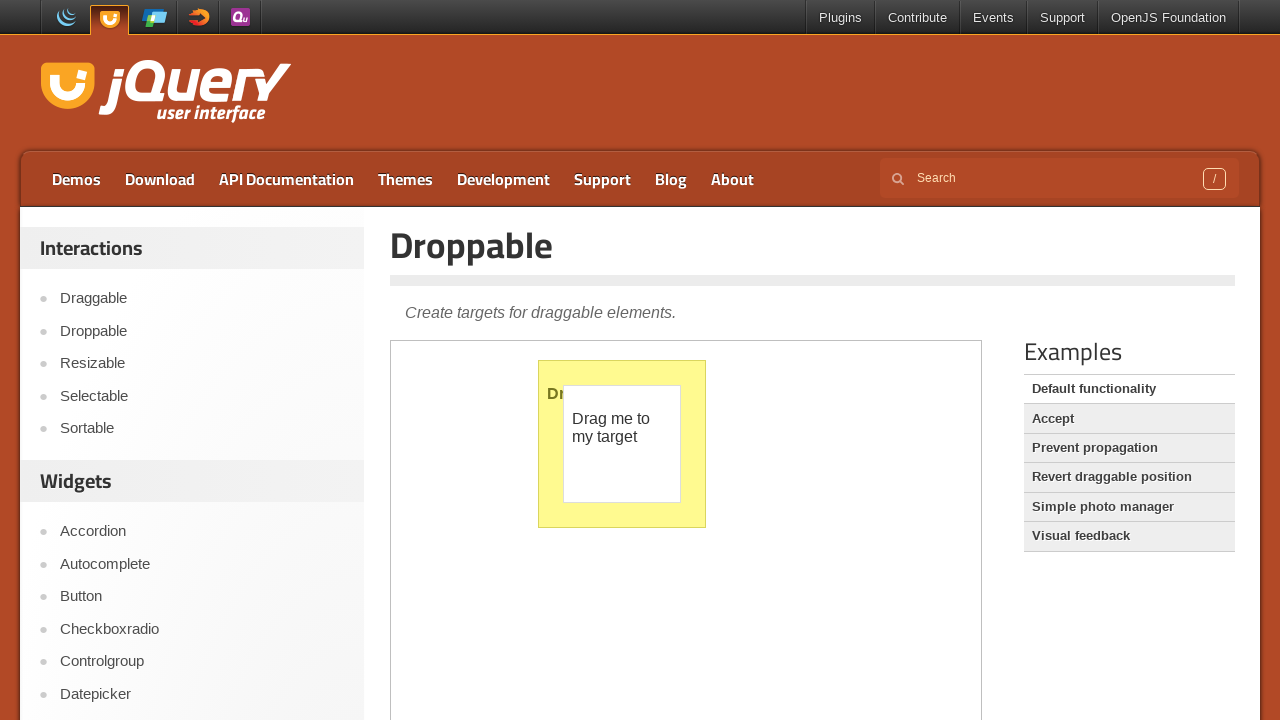